Tests a slow calculator by setting a 45-second delay, performing the calculation 7 + 8, and verifying the result equals 15

Starting URL: https://bonigarcia.dev/selenium-webdriver-java/slow-calculator.html

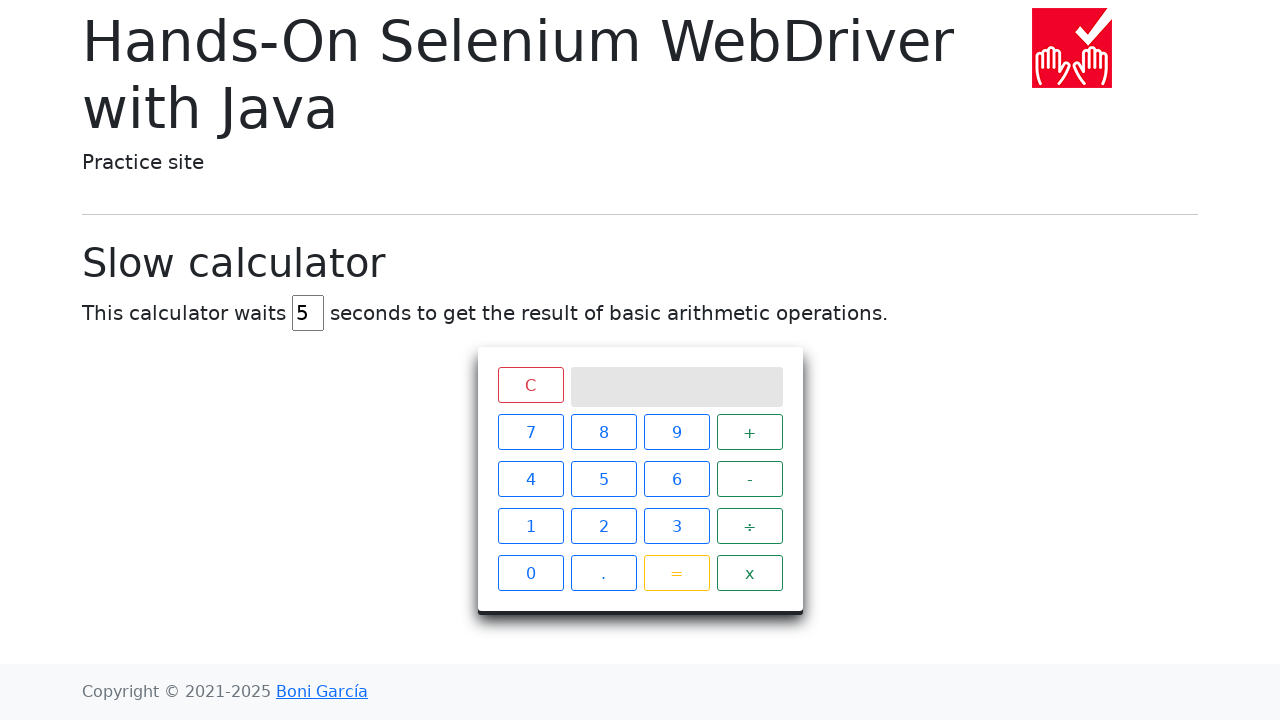

Delay input field became visible
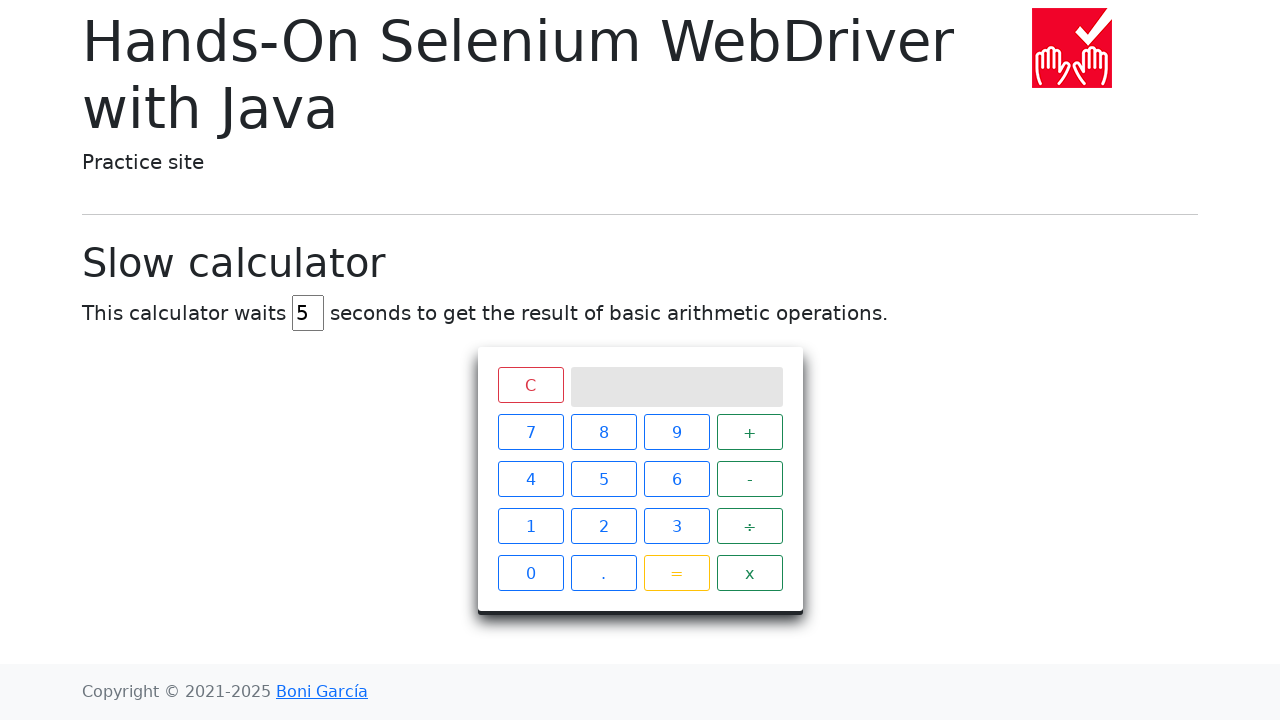

Cleared delay input field on #delay
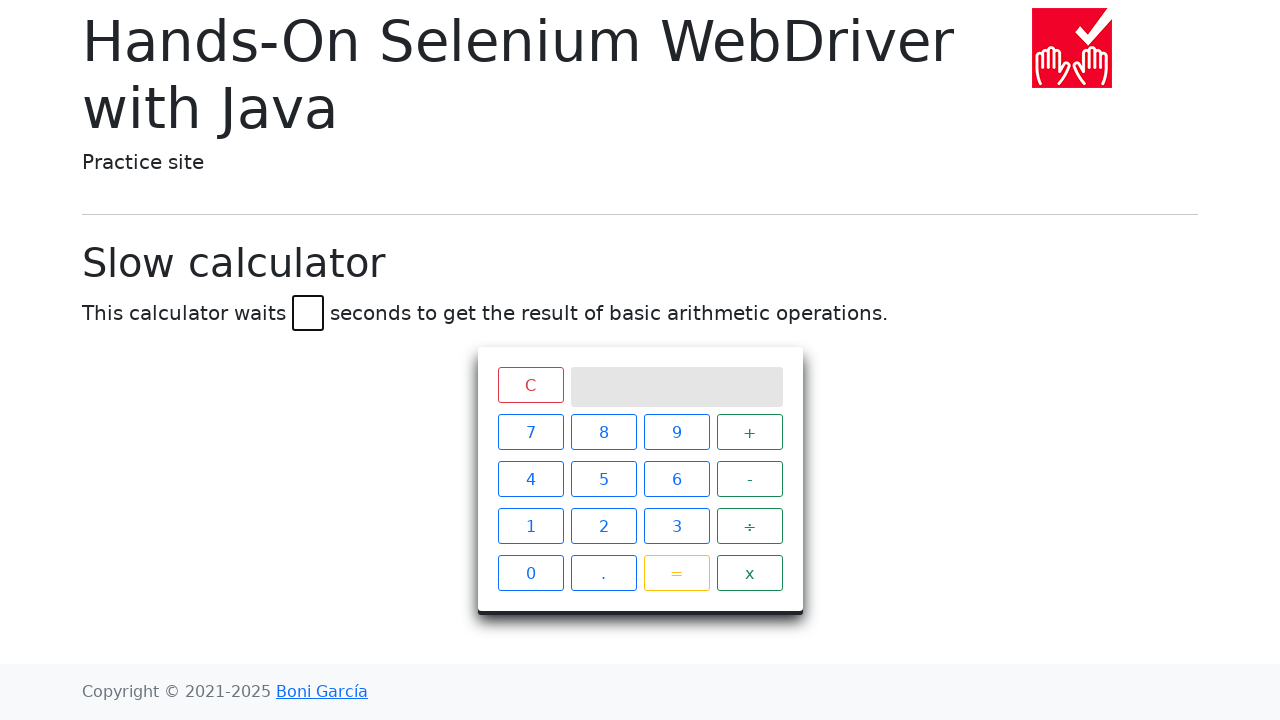

Set delay to 45 seconds on #delay
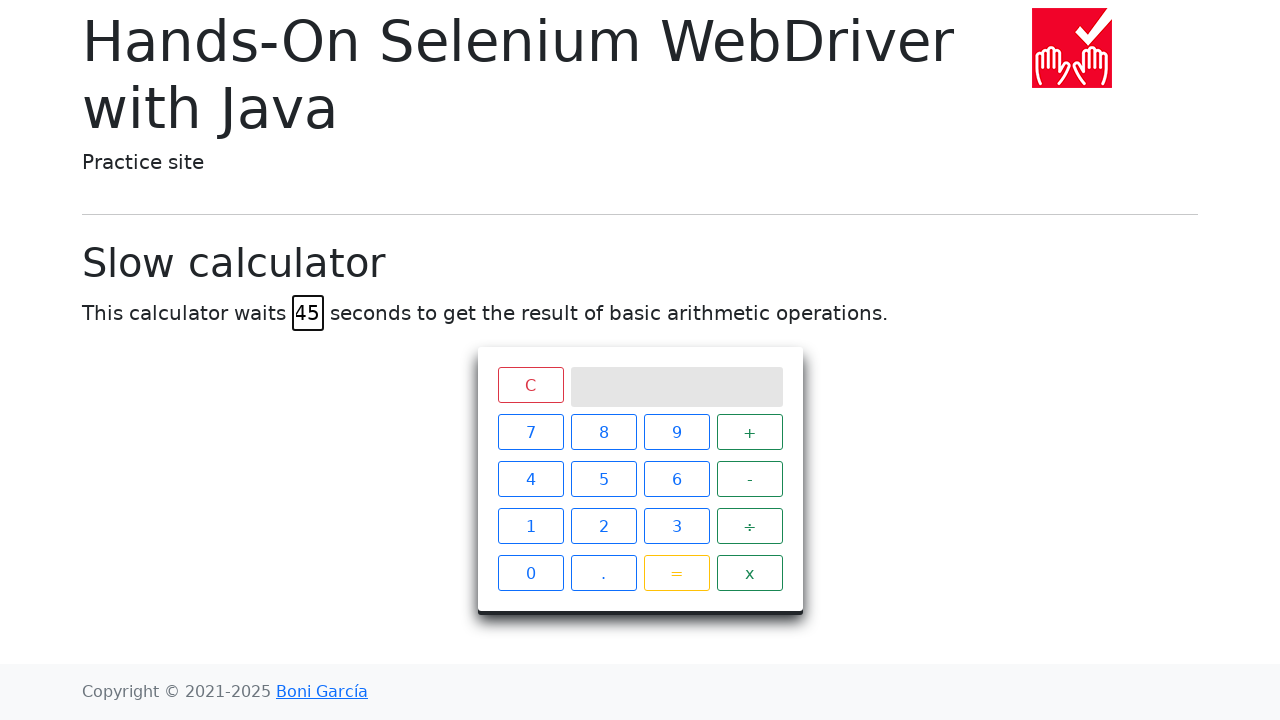

Clicked number 7 at (530, 432) on xpath=//span[text()='7']
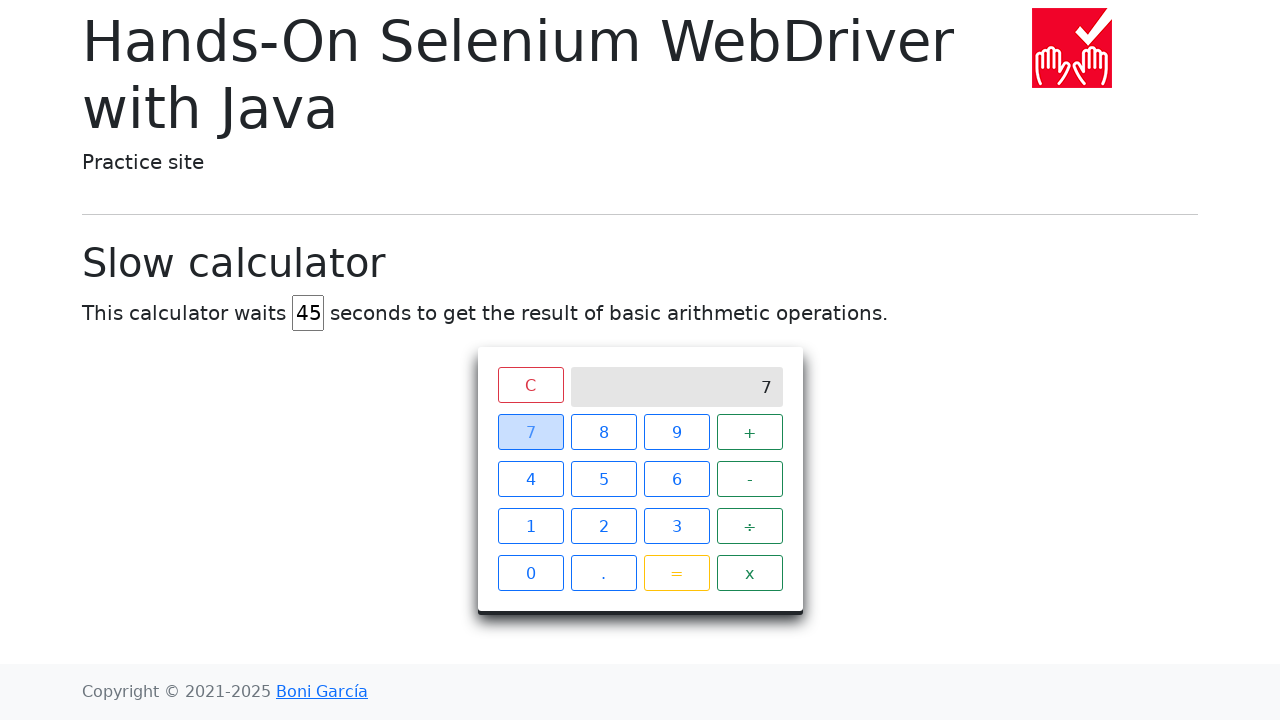

Clicked plus operator at (750, 432) on xpath=//span[text()='+']
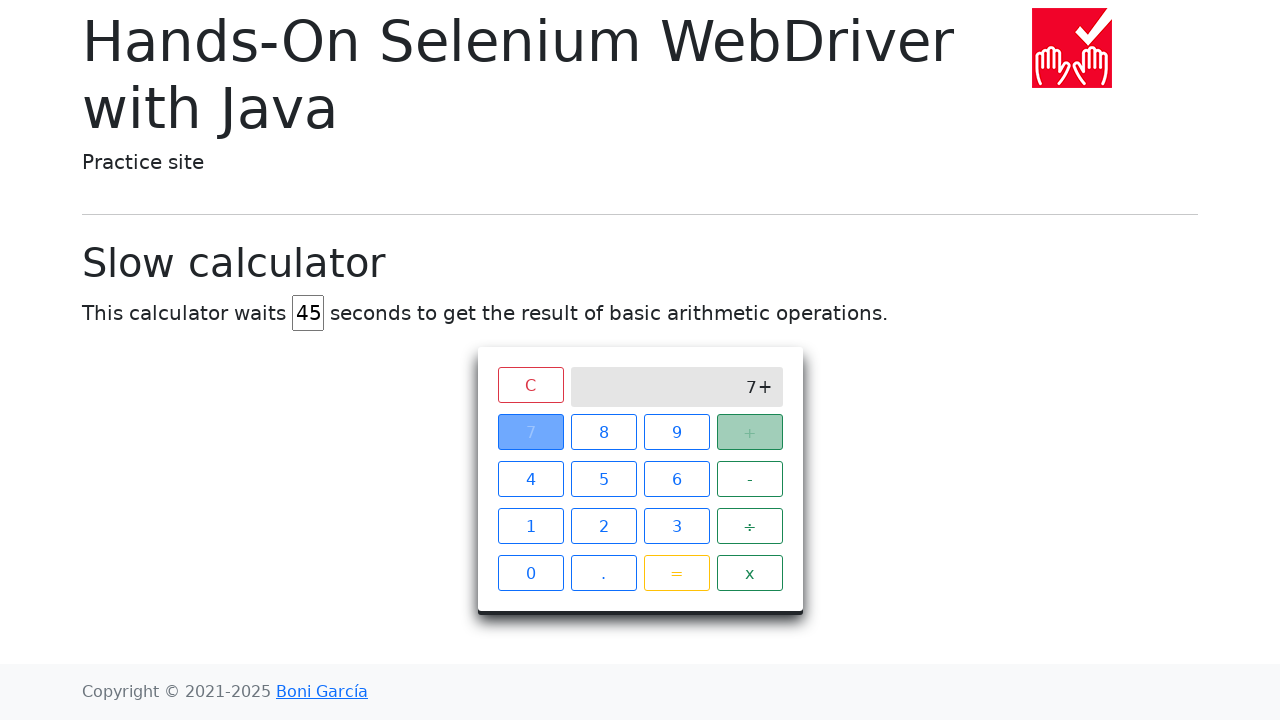

Clicked number 8 at (604, 432) on xpath=//span[text()='8']
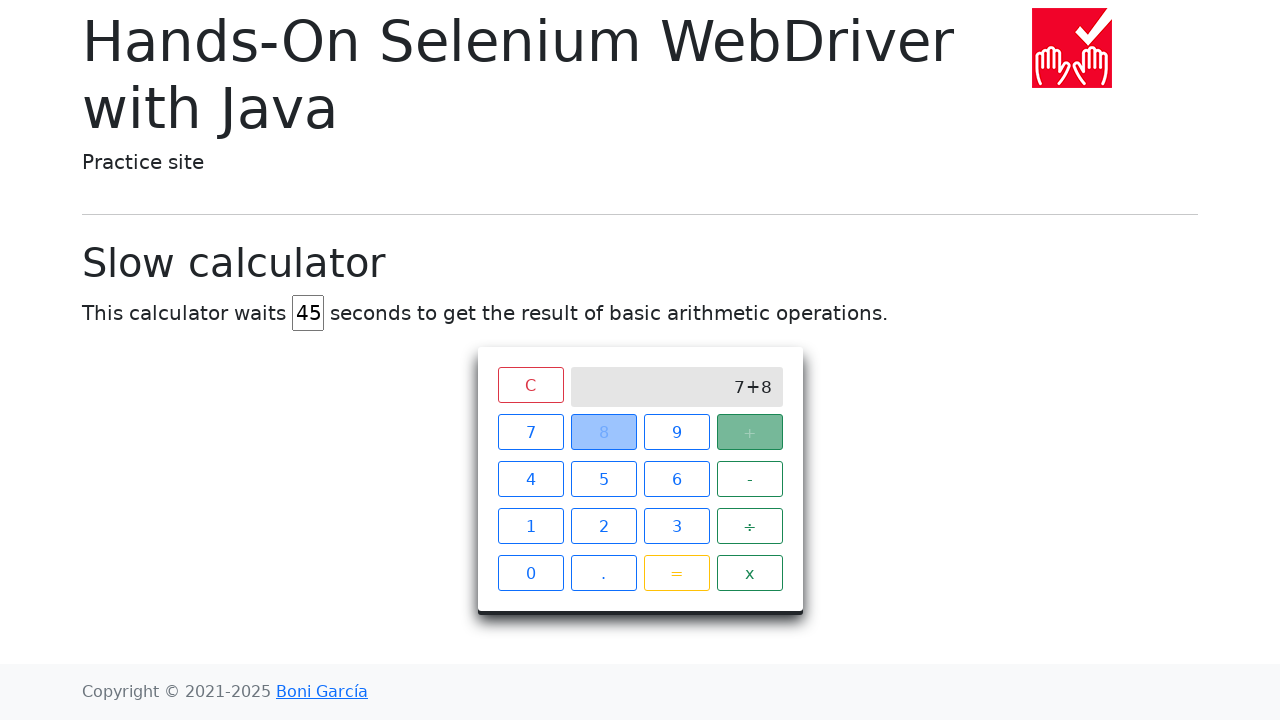

Clicked equals button to calculate 7 + 8 at (676, 573) on xpath=//span[text()='=']
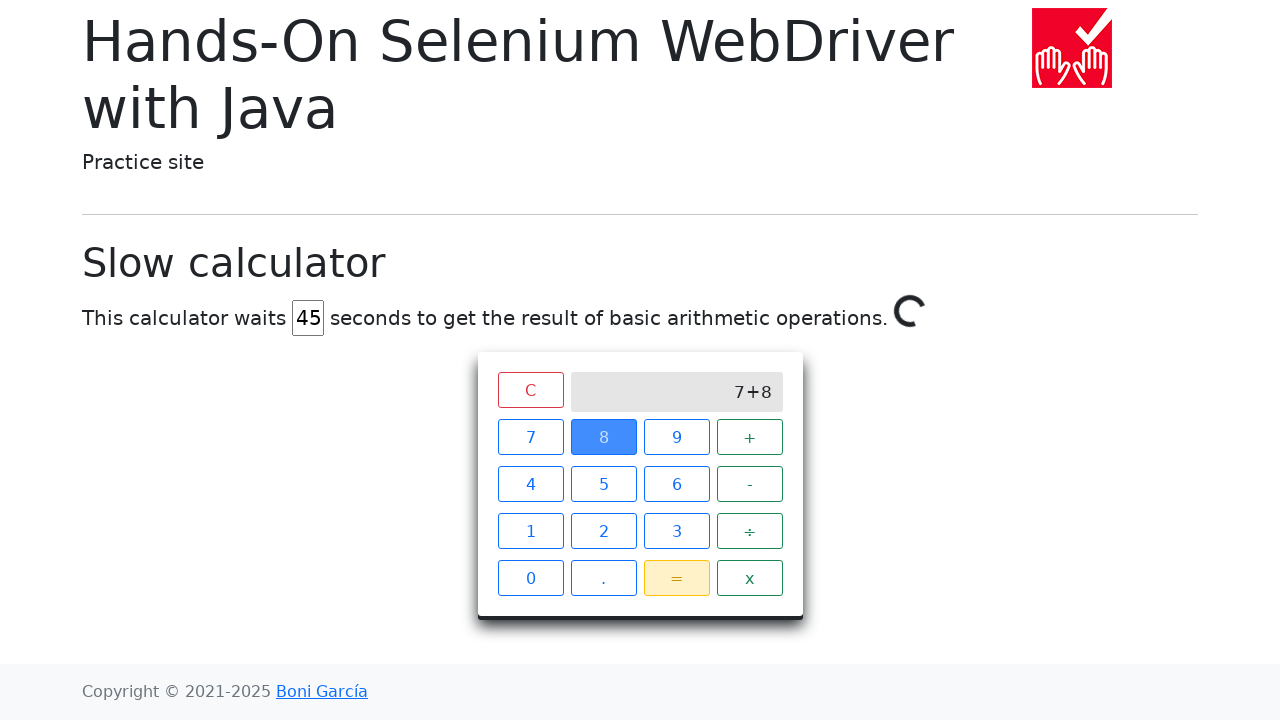

Calculator result '15' appeared after 45-second delay
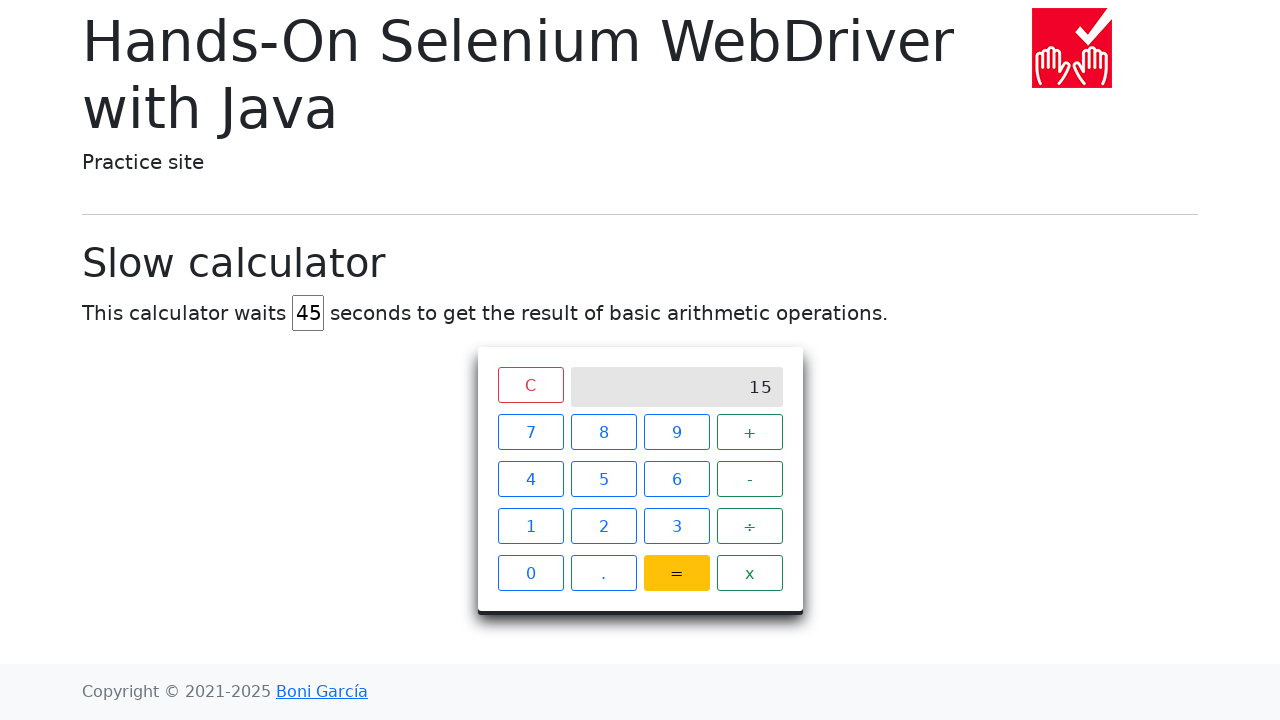

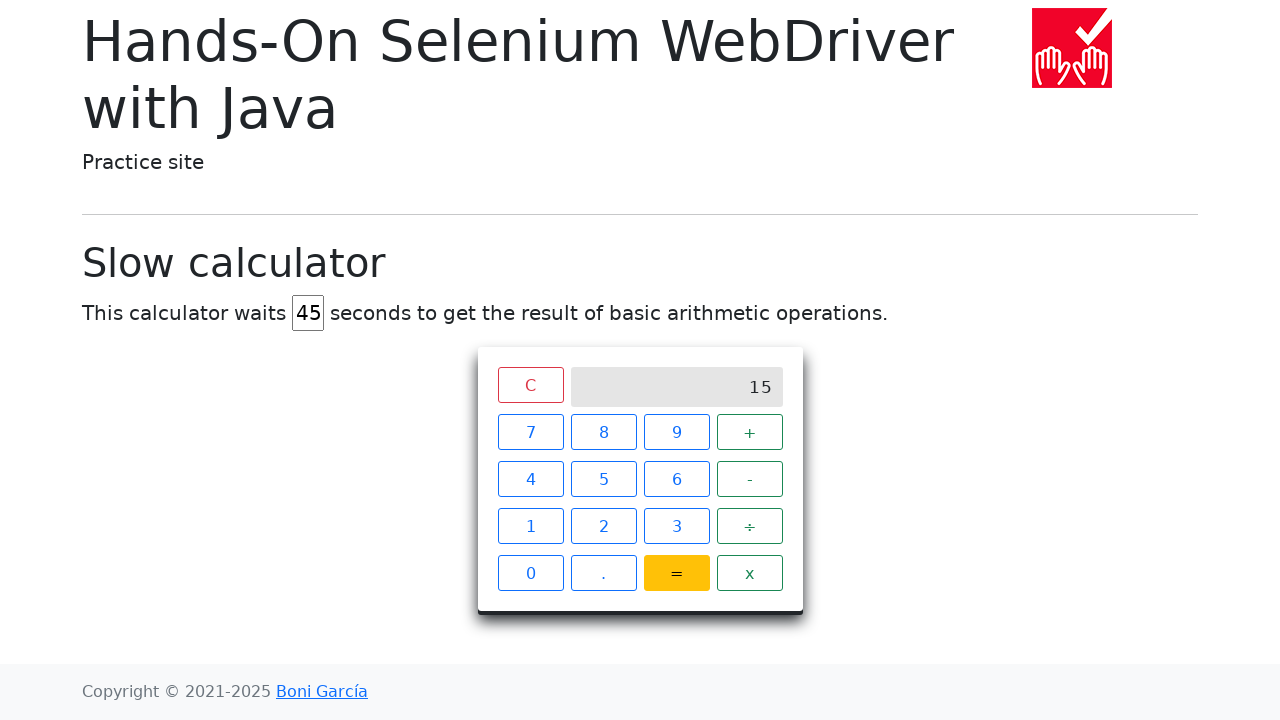